Tests AJAX functionality by clicking a button and waiting for dynamically loaded content to appear on the page

Starting URL: https://v1.training-support.net/selenium/ajax

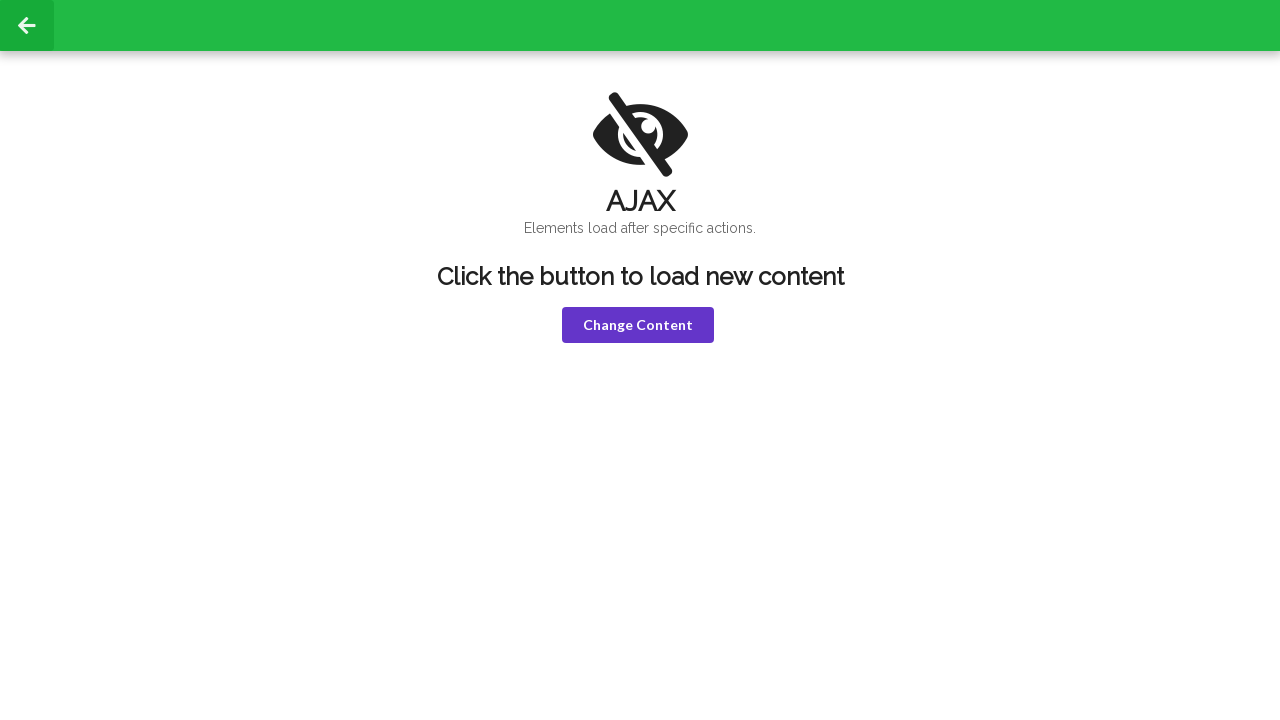

Clicked the violet button to trigger AJAX content loading at (638, 325) on xpath=//button[@class='ui violet button']
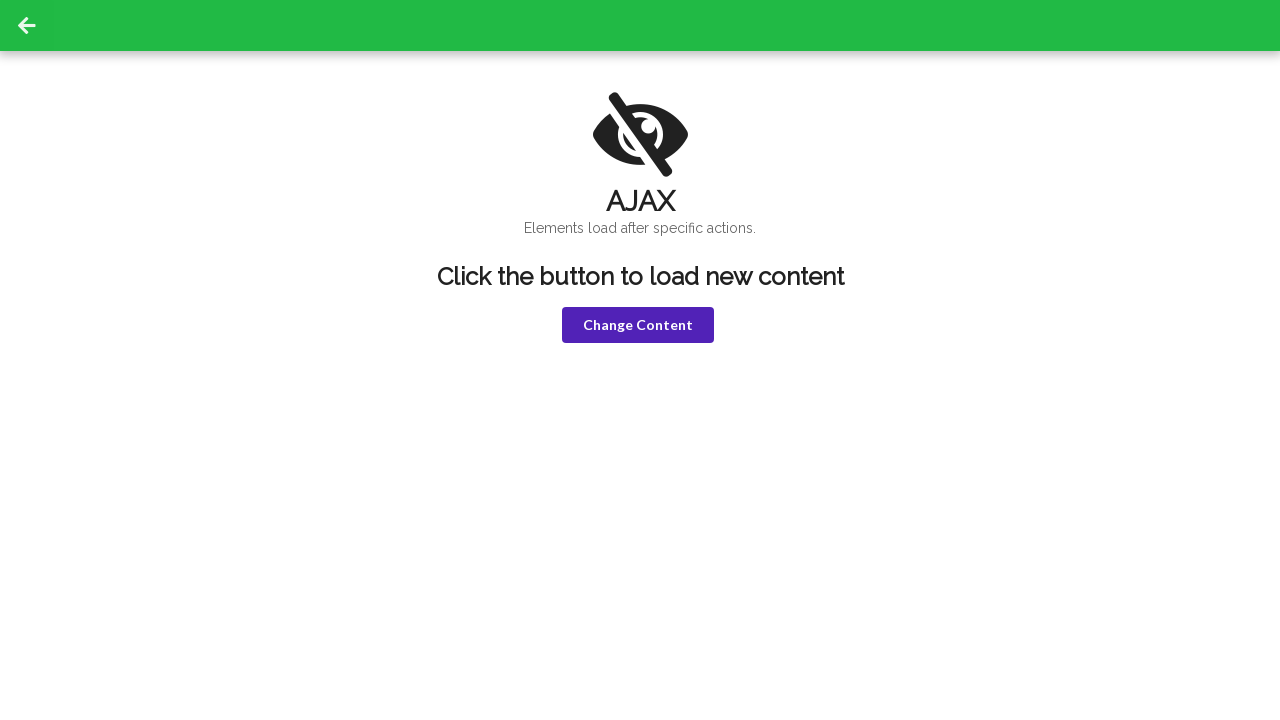

Waited for 'HELLO!' text to appear in h1 element
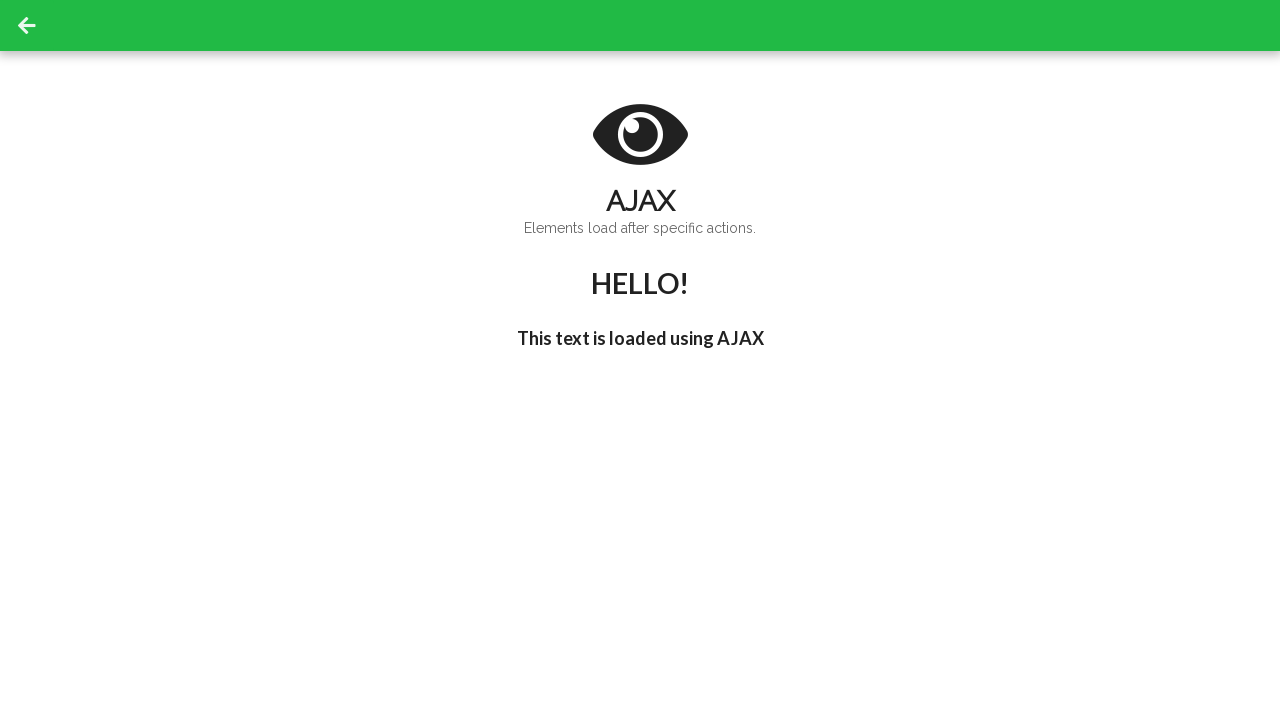

Retrieved h1 text content: 'HELLO!'
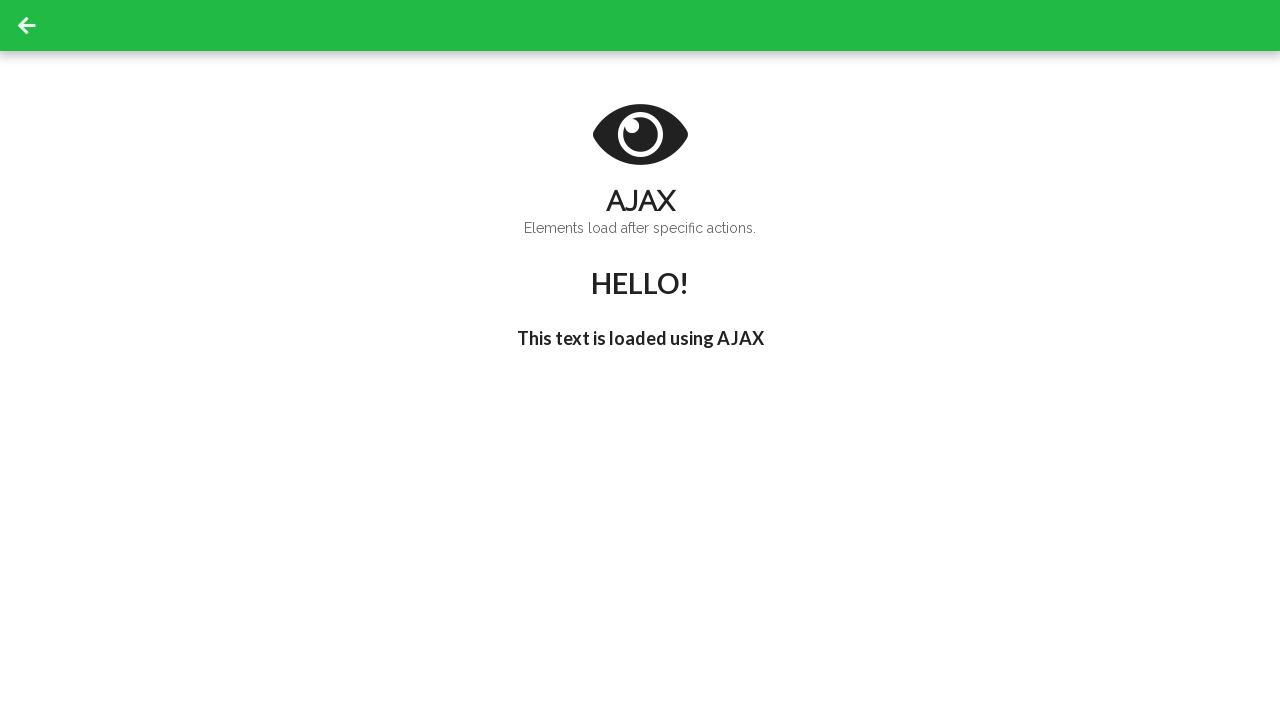

Waited for "I'm late!" text to appear in h3 element
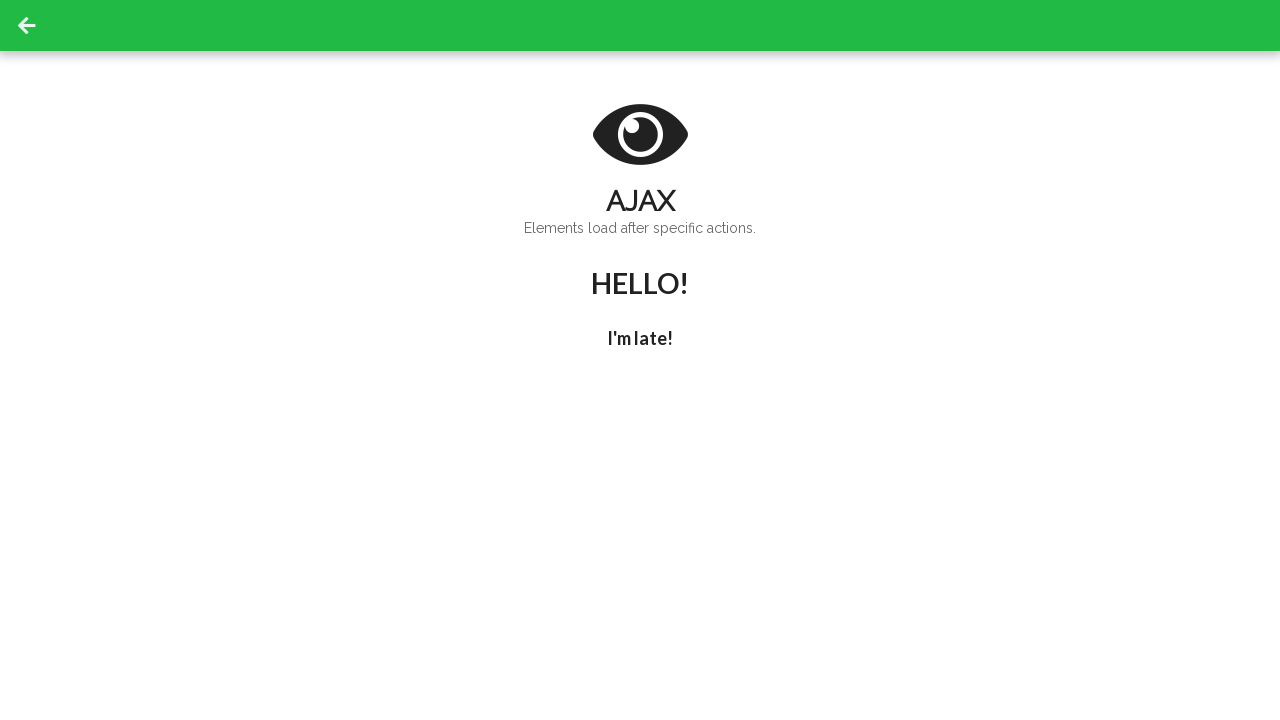

Retrieved h3 text content: 'I'm late!'
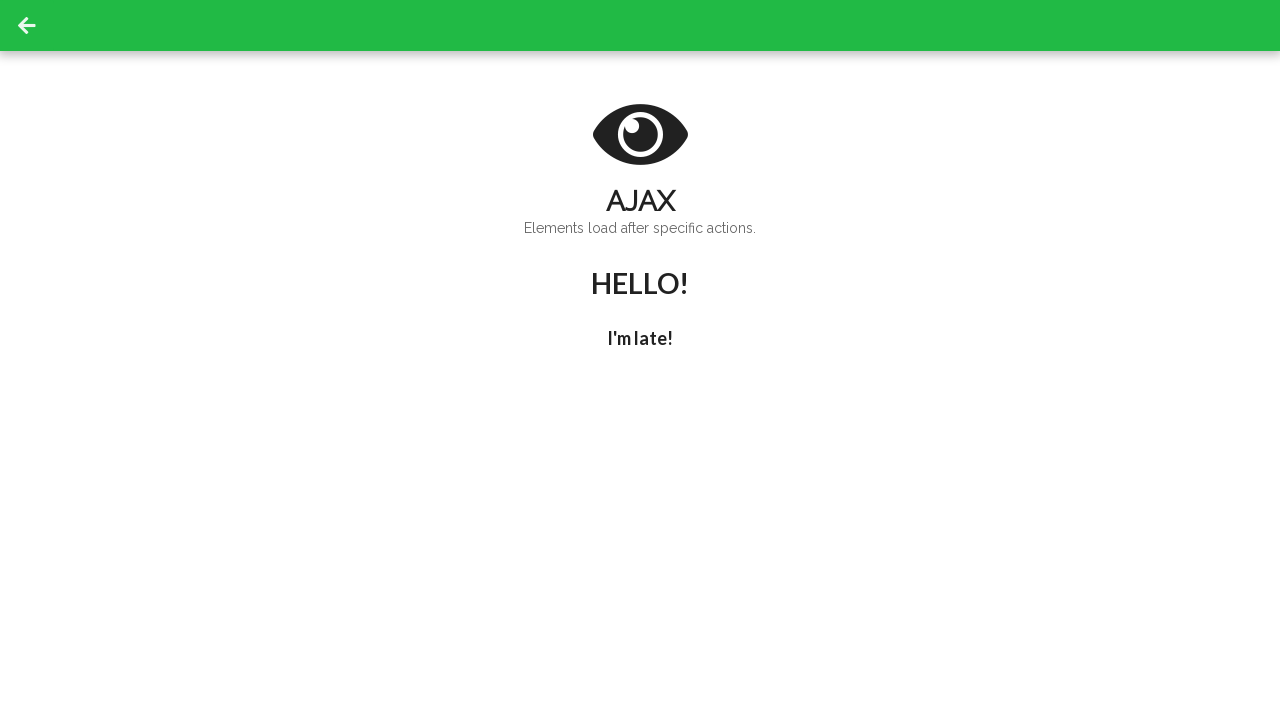

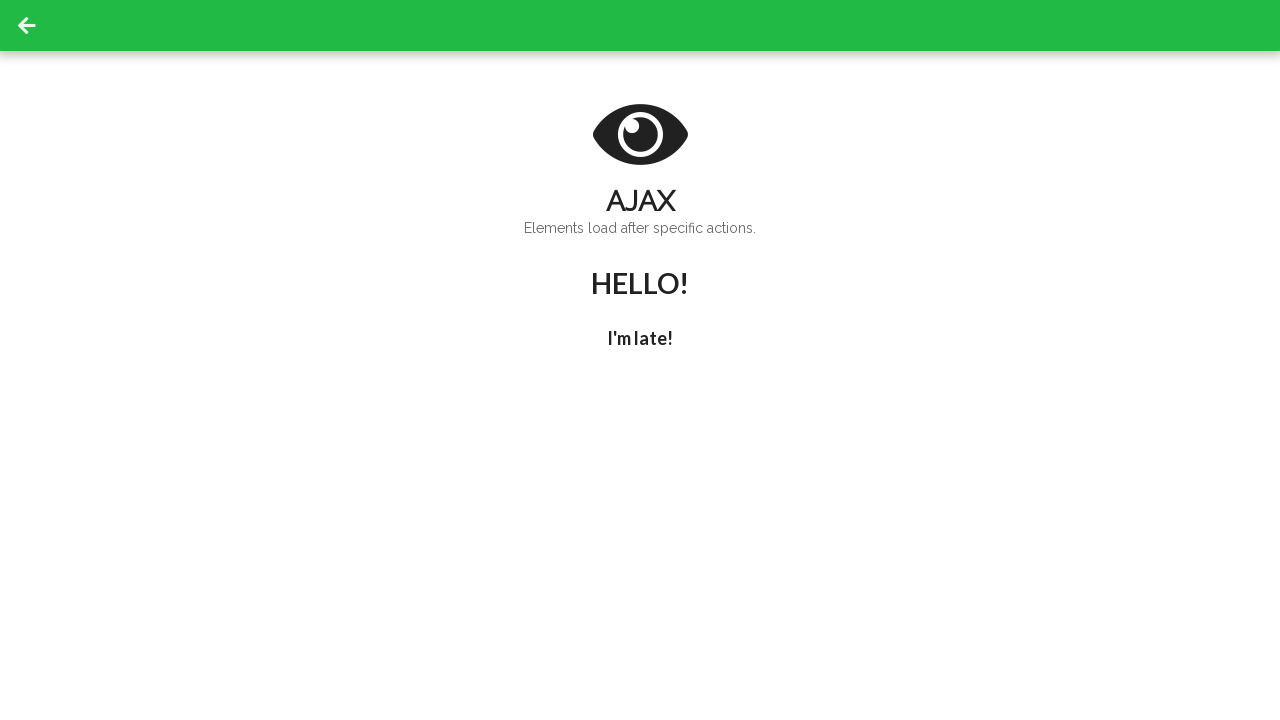